Tests a page with loading images by waiting for specific images to load and verifying their presence on the page.

Starting URL: https://bonigarcia.dev/selenium-webdriver-java/loading-images.html

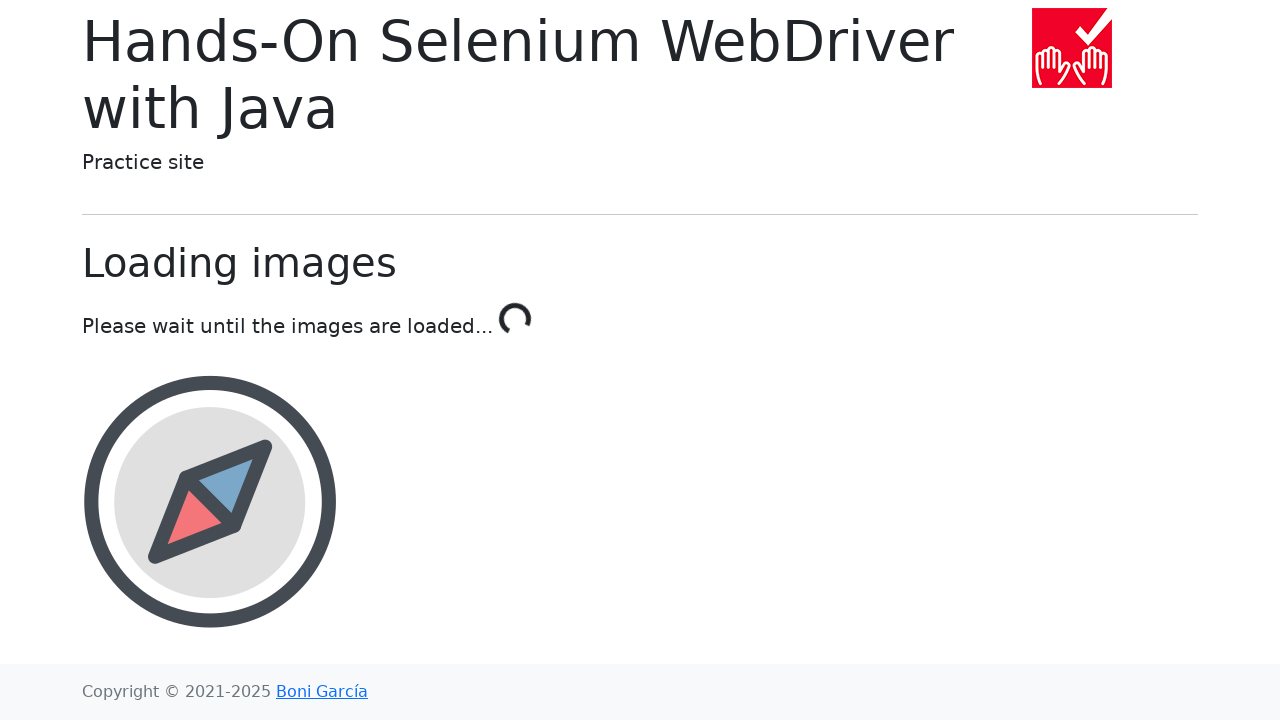

Waited for landscape image to load (image 4)
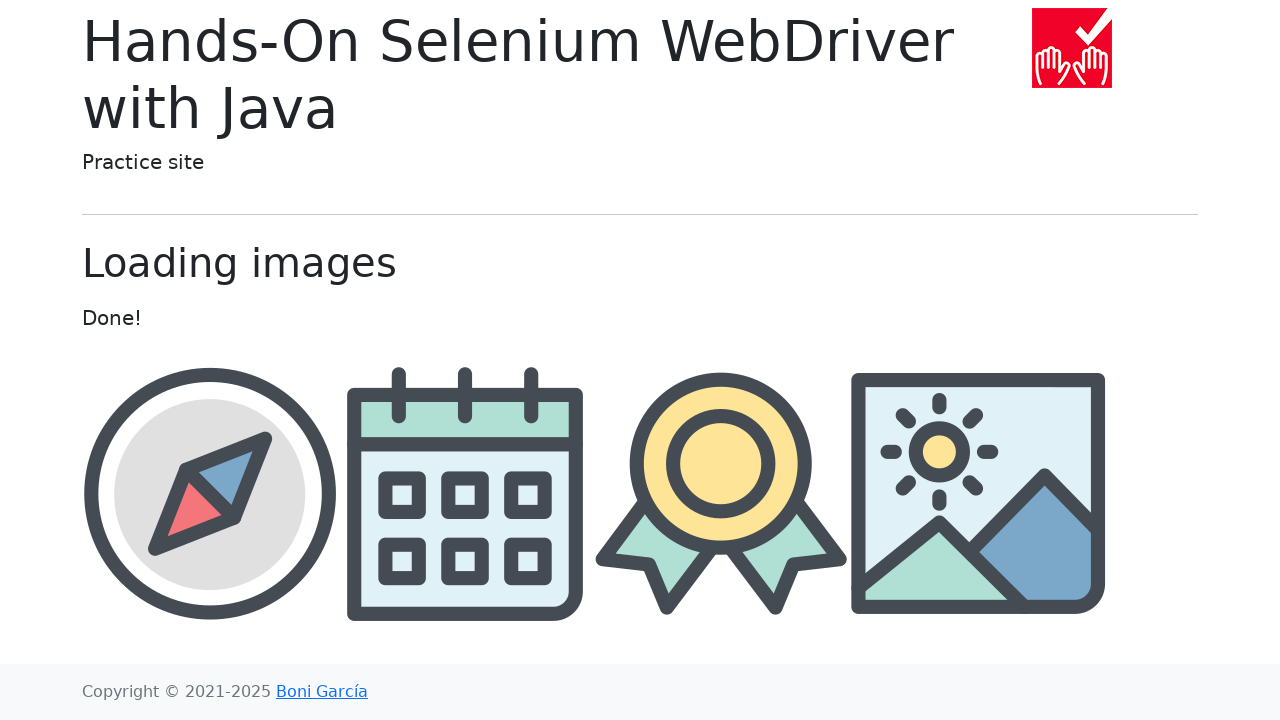

Verified award image is present (image 3)
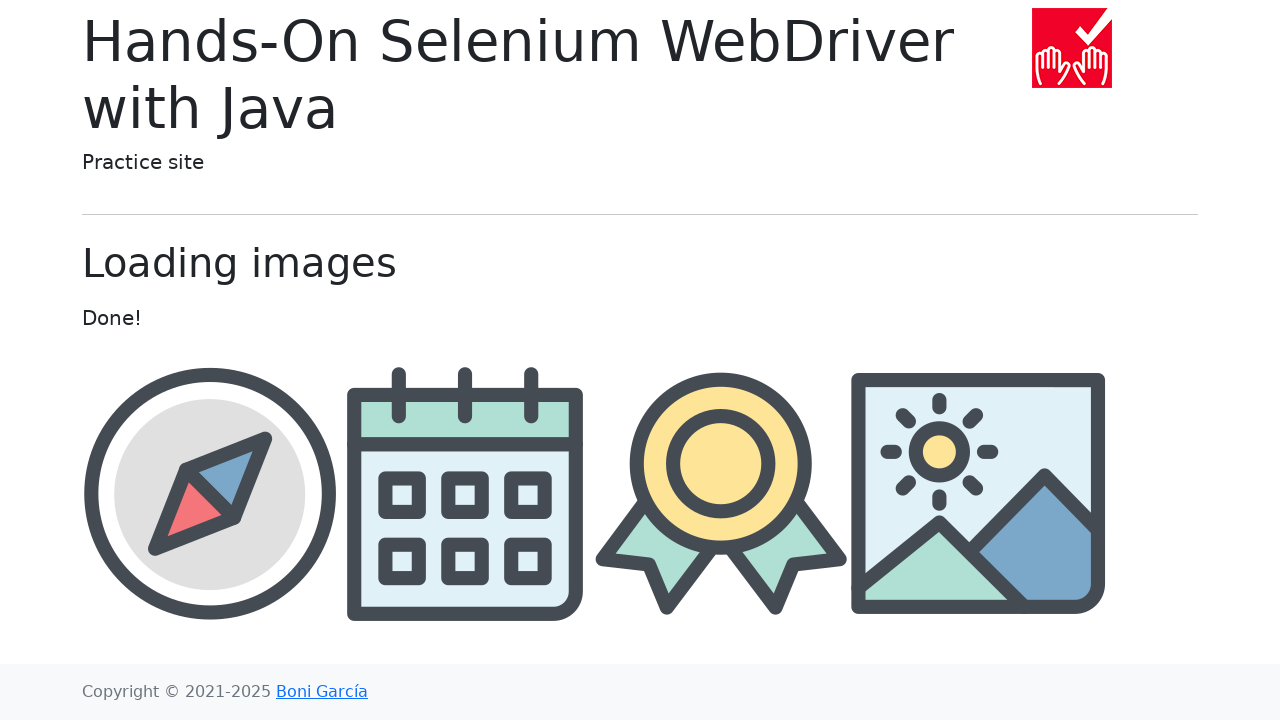

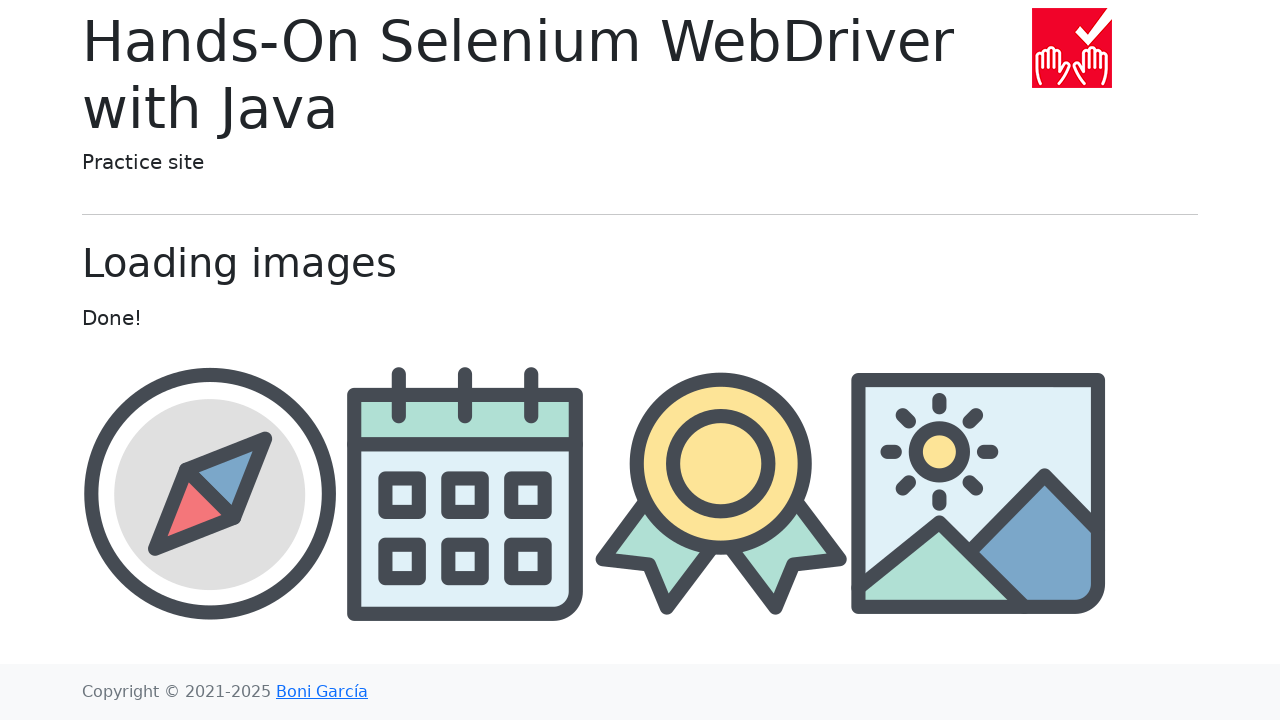